Tests dynamic controls on a page by clicking Remove button to hide an element, verifying the confirmation message, then clicking Add button to restore it and verifying the restoration message

Starting URL: https://the-internet.herokuapp.com/dynamic_controls

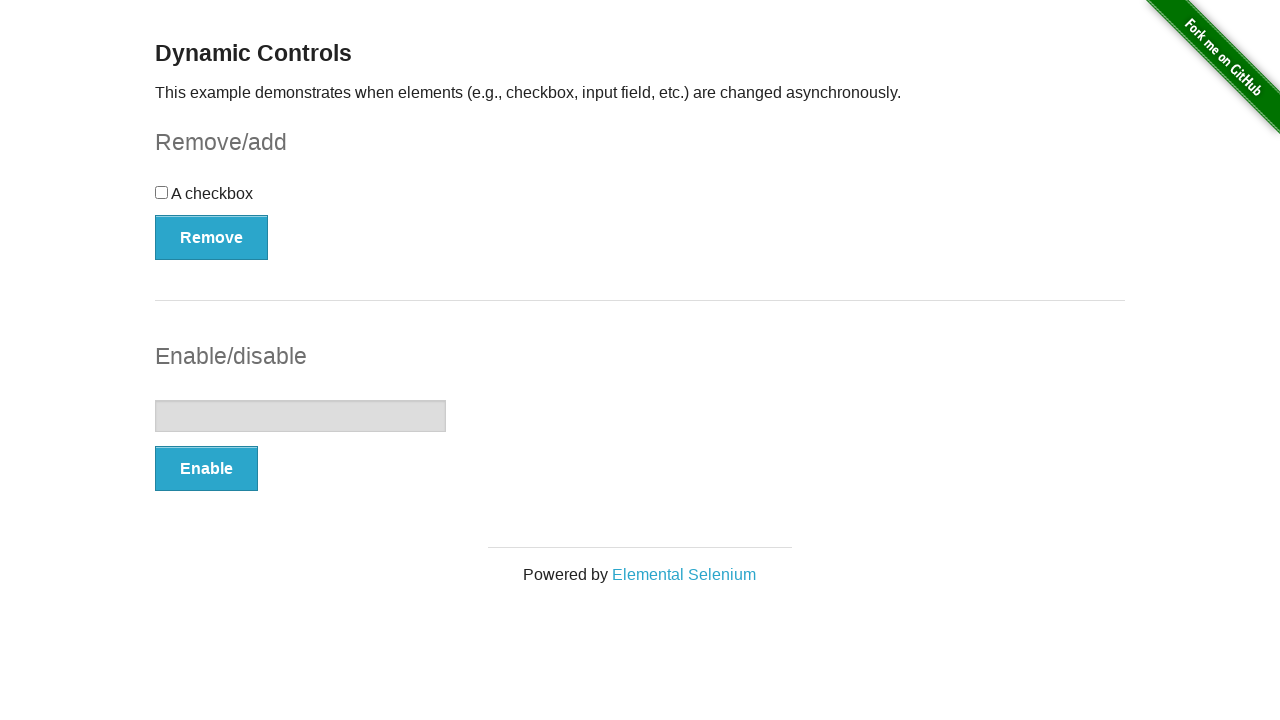

Clicked Remove button to hide the element at (212, 237) on xpath=//button[.='Remove']
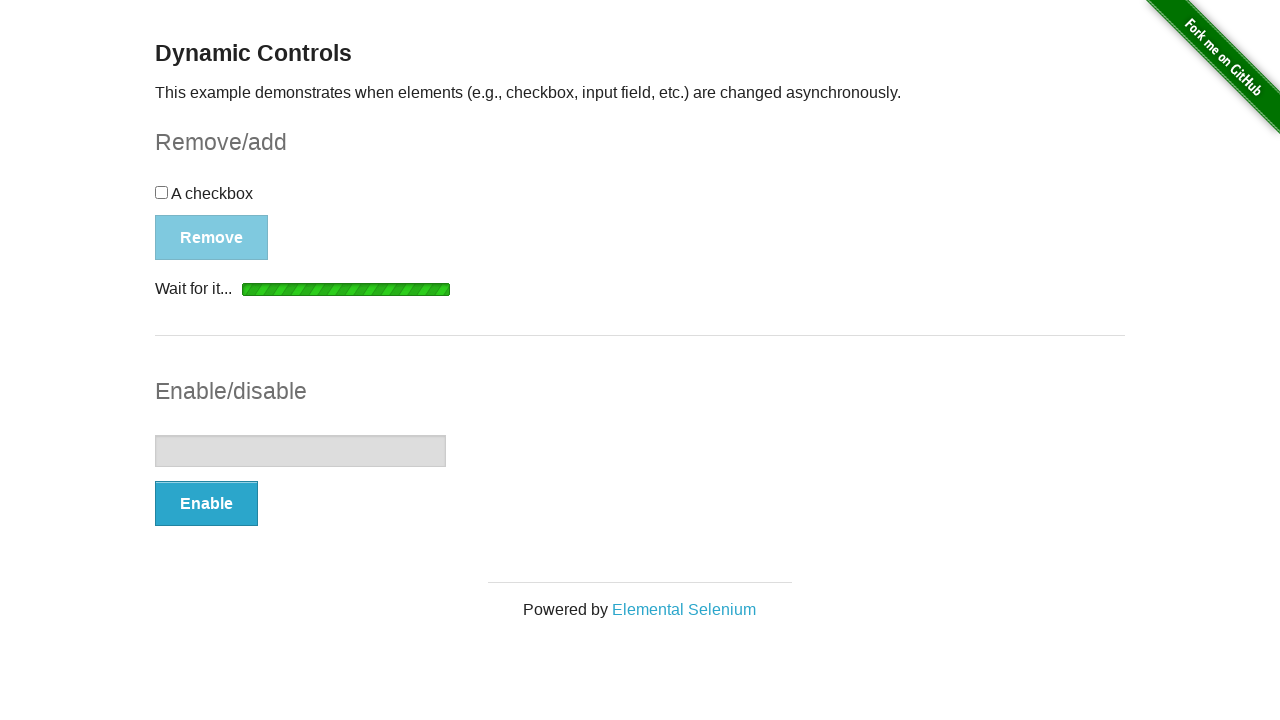

Waited for confirmation message to appear
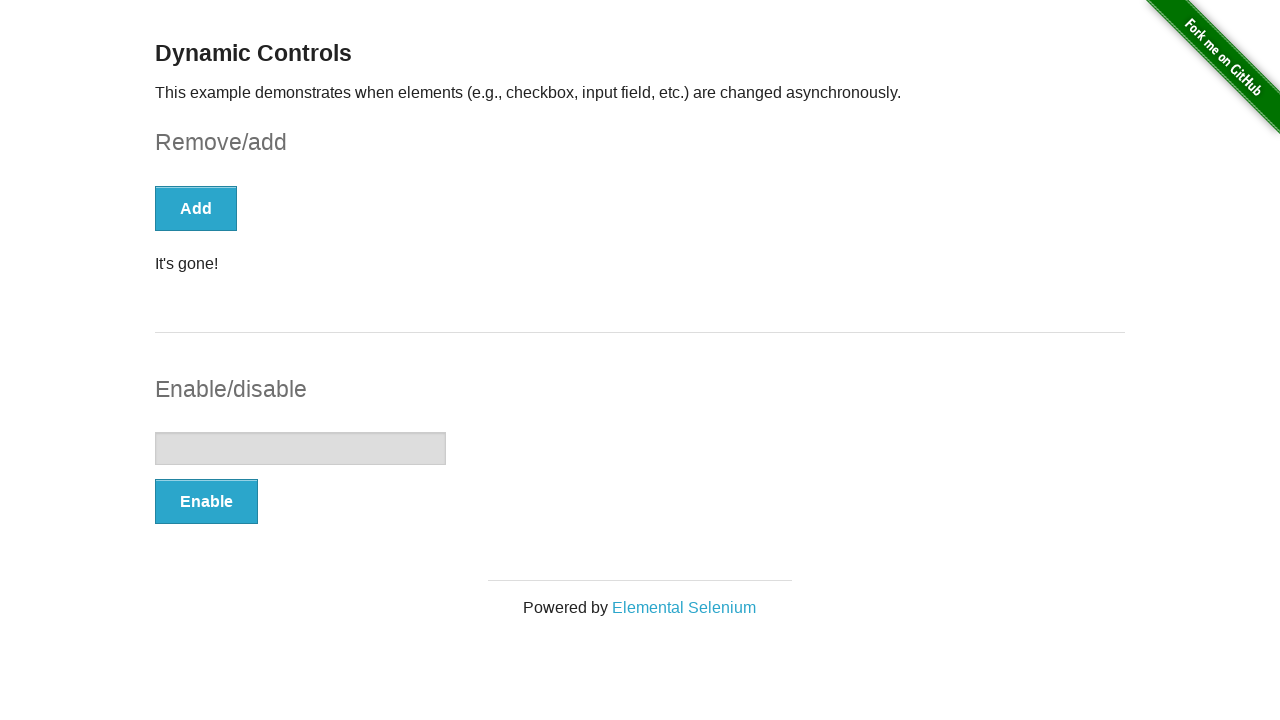

Located the message element
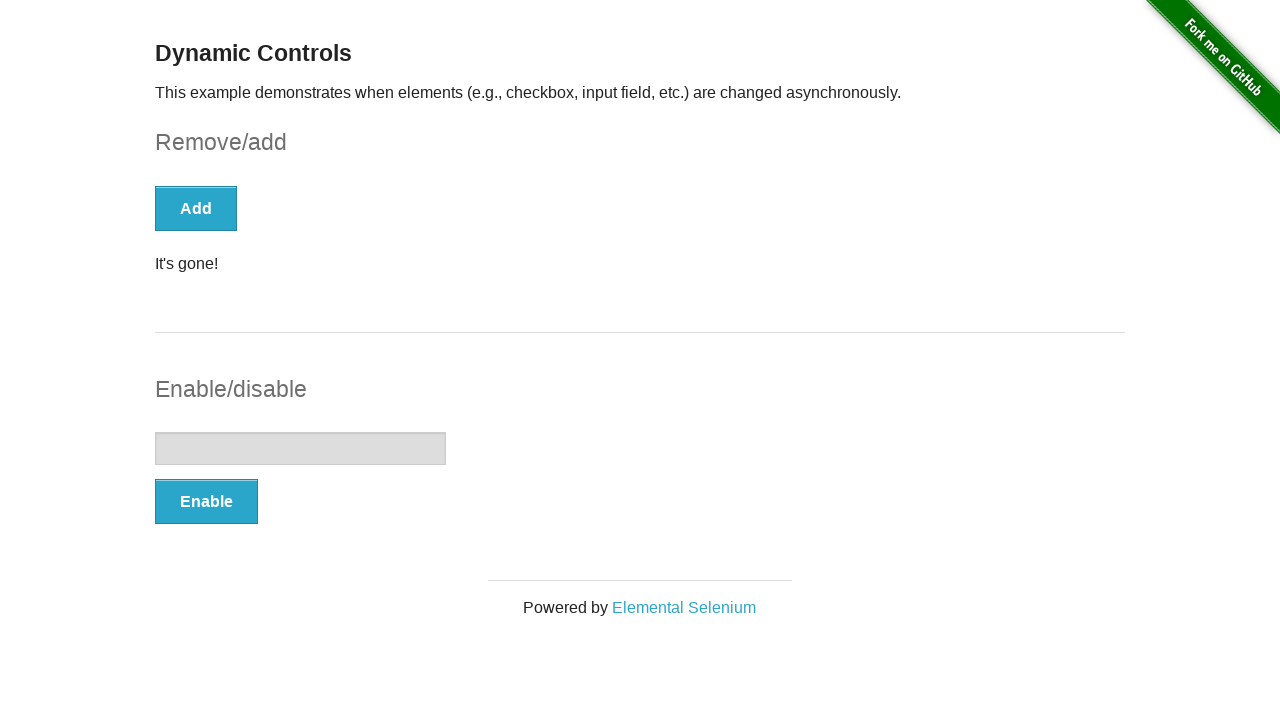

Verified that the 'It's gone!' message is visible
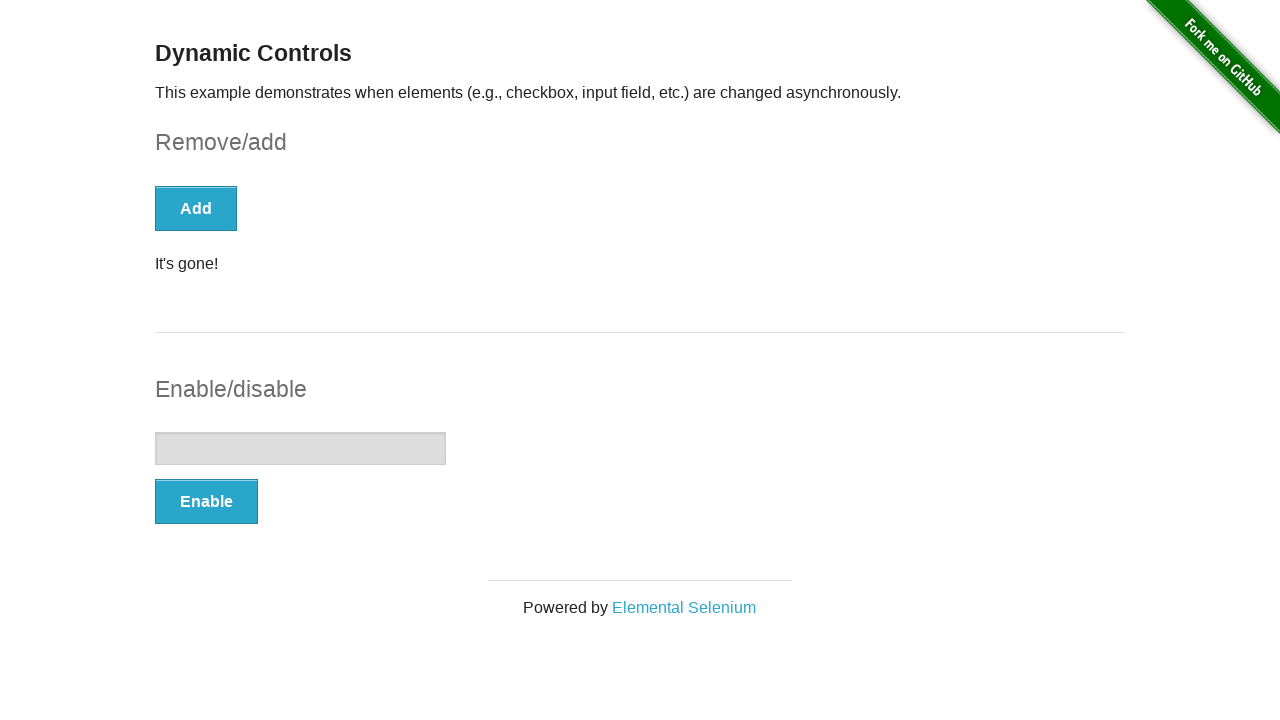

Clicked Add button to restore the element at (196, 208) on (//button[@type='button'])[1]
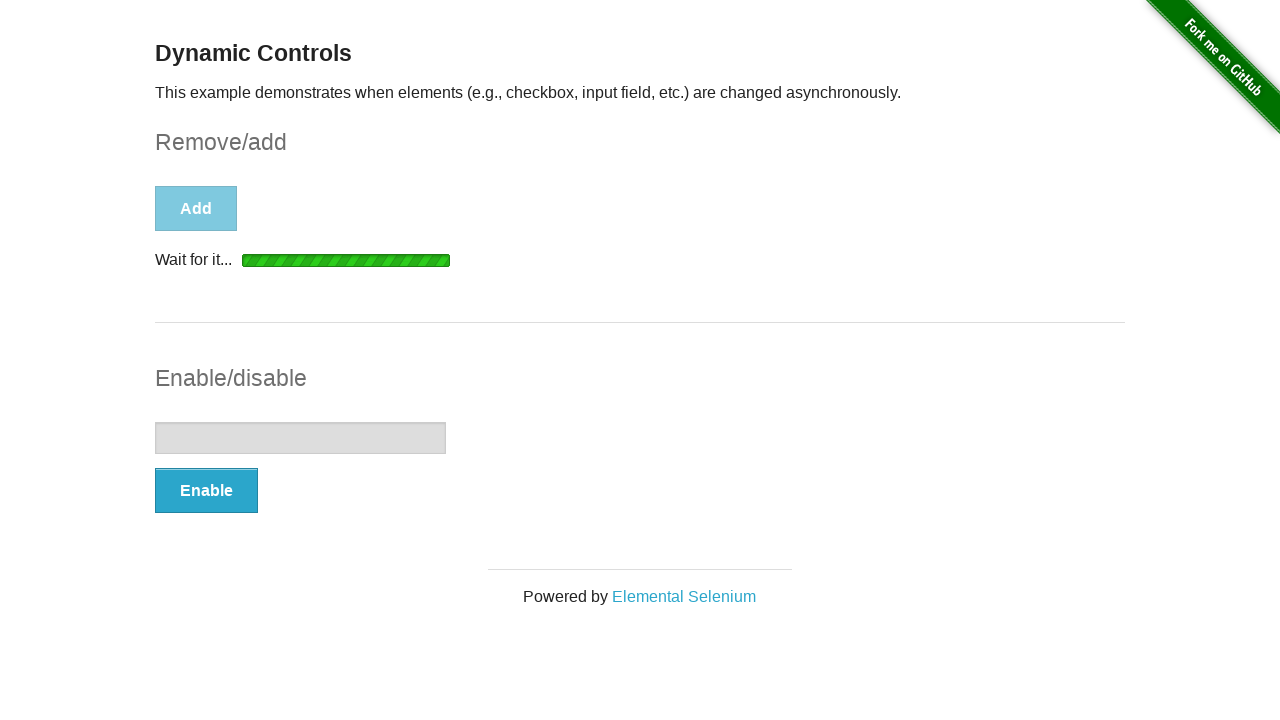

Waited for restoration message to appear
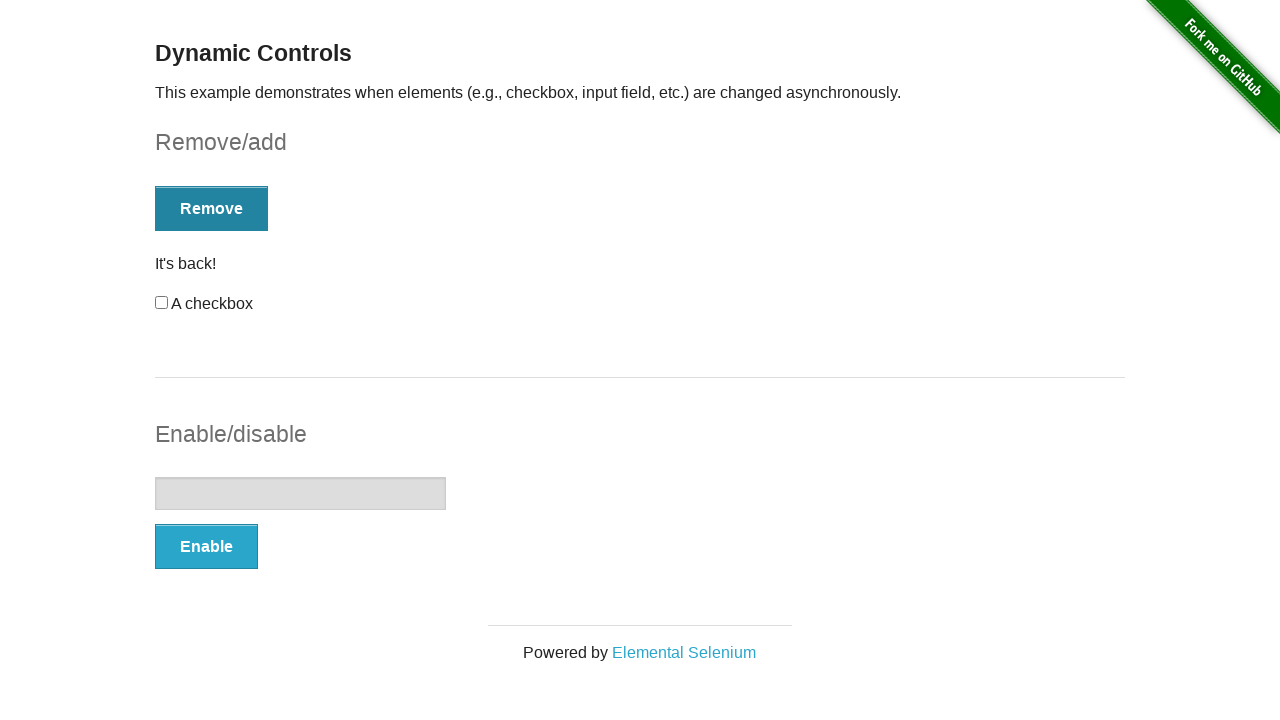

Located the message element again
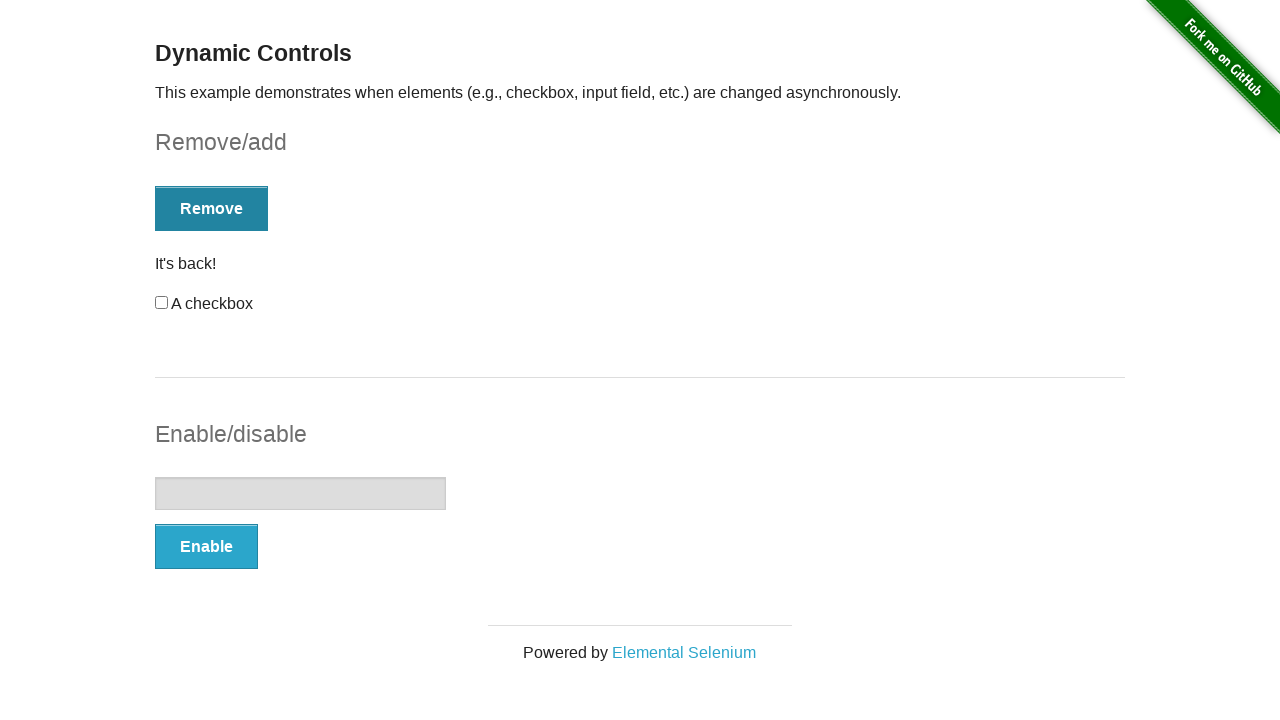

Verified that the 'It's back!' message is visible
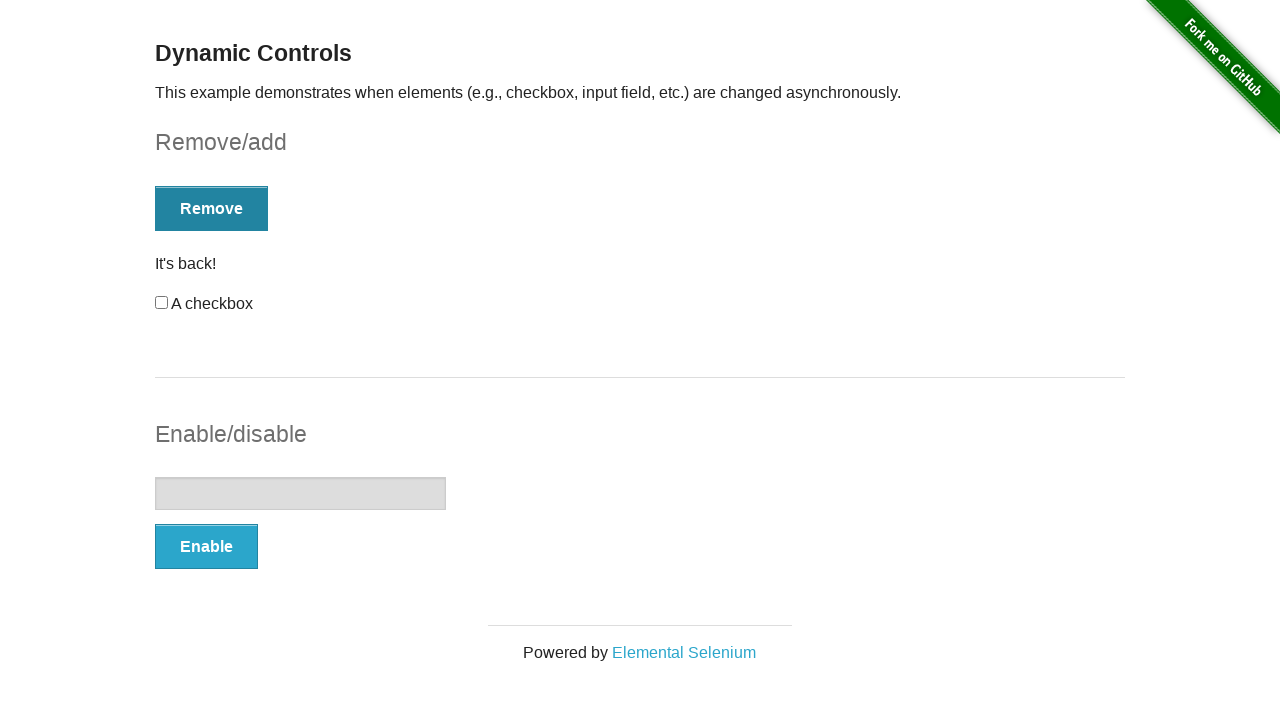

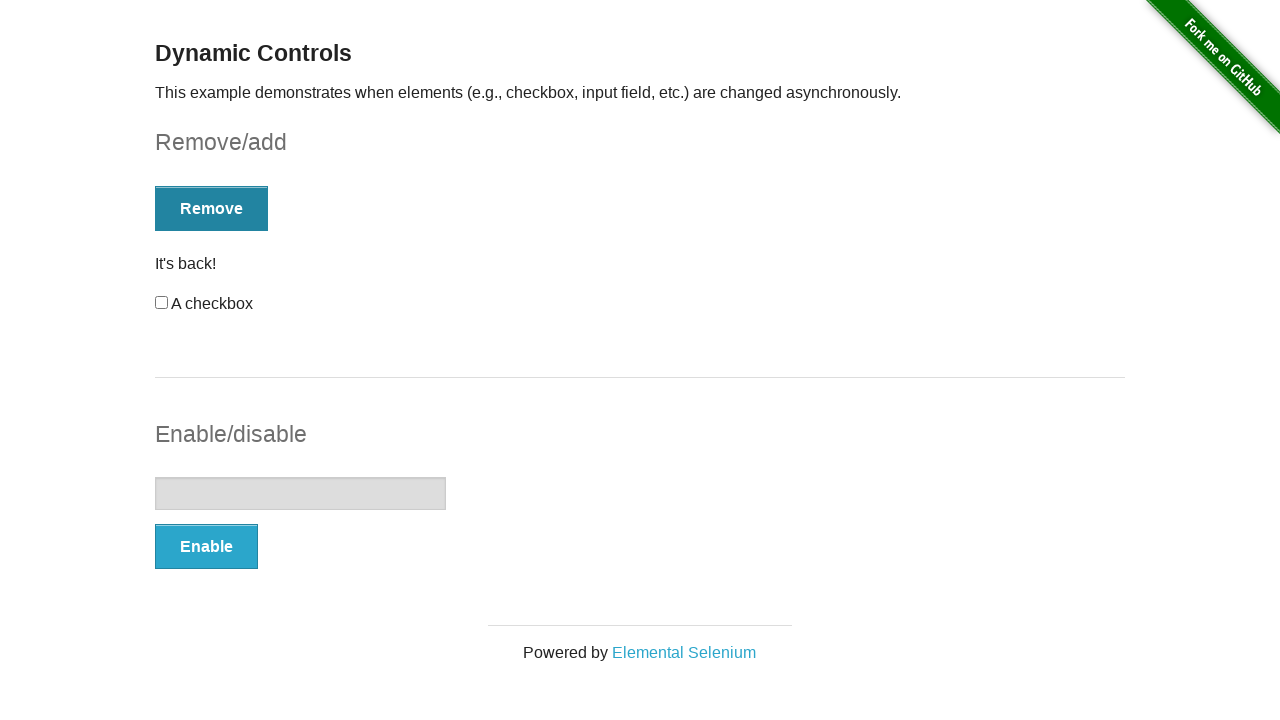